Tests keyboard input actions including typing text, using space and backspace keys

Starting URL: http://sahitest.com/demo/label.htm

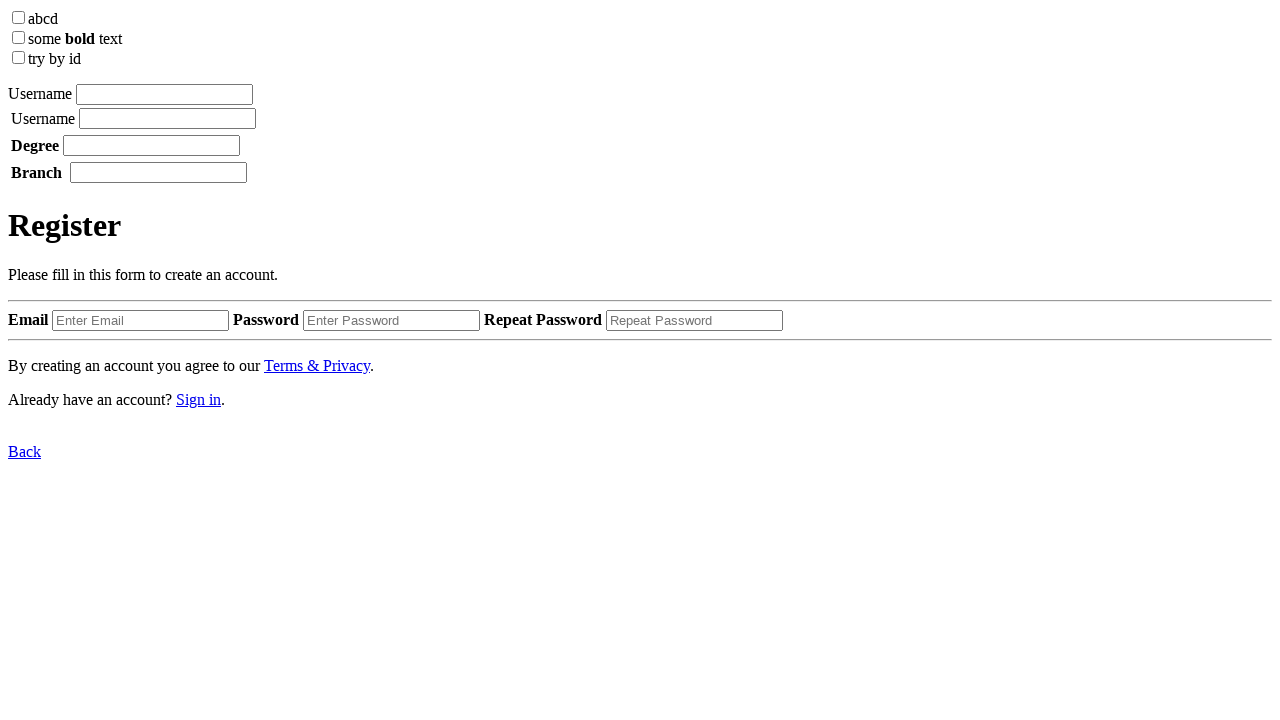

Clicked the input field at (164, 94) on xpath=/html/body/label[1]/input
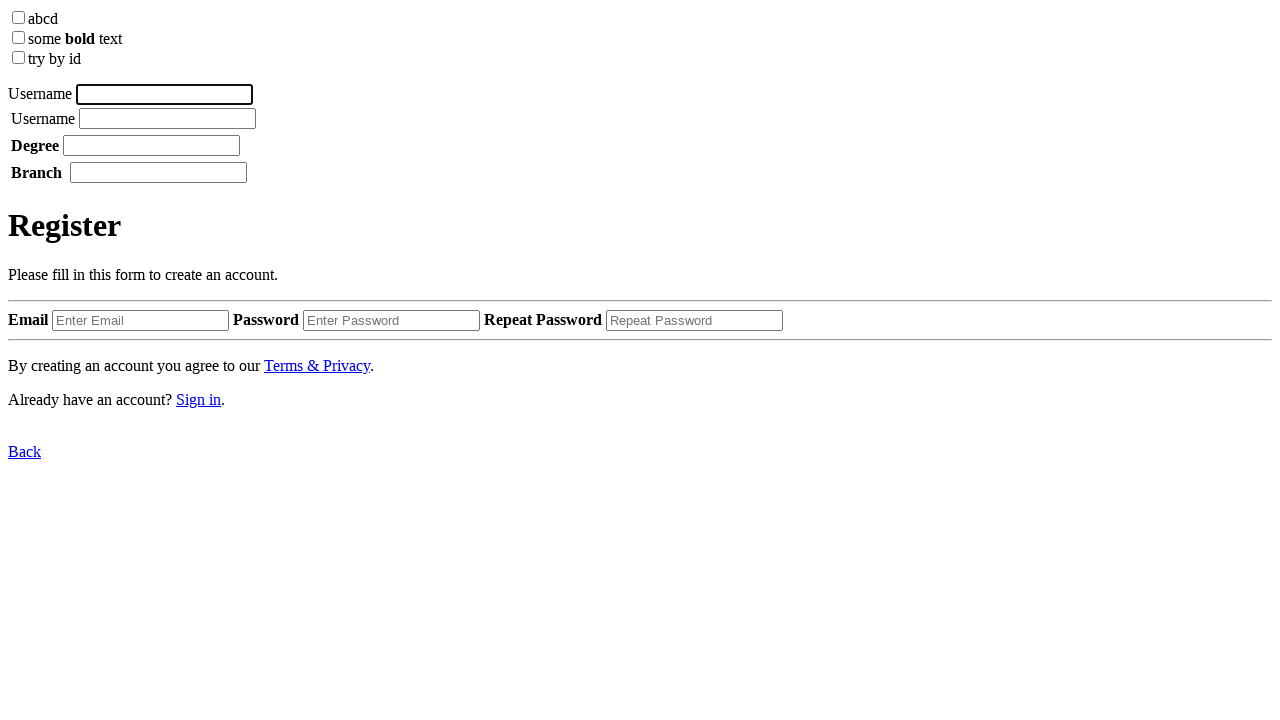

Typed 'username' using keyboard
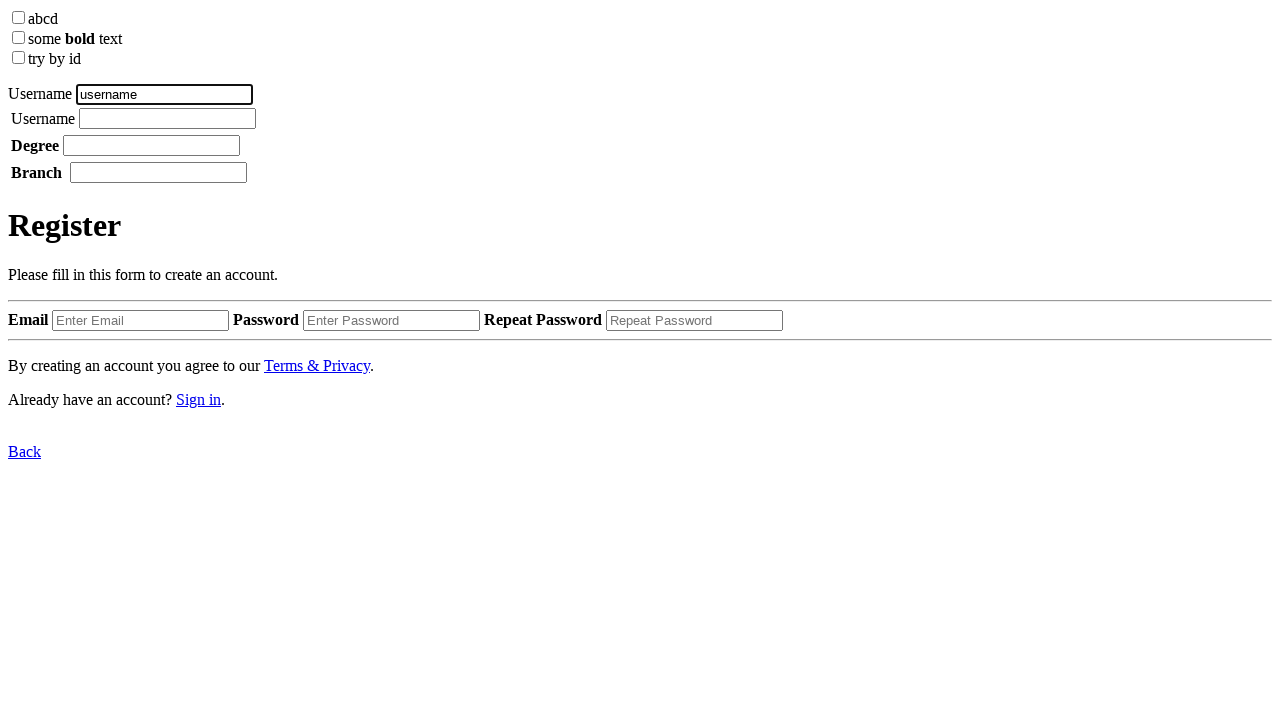

Pressed Space key
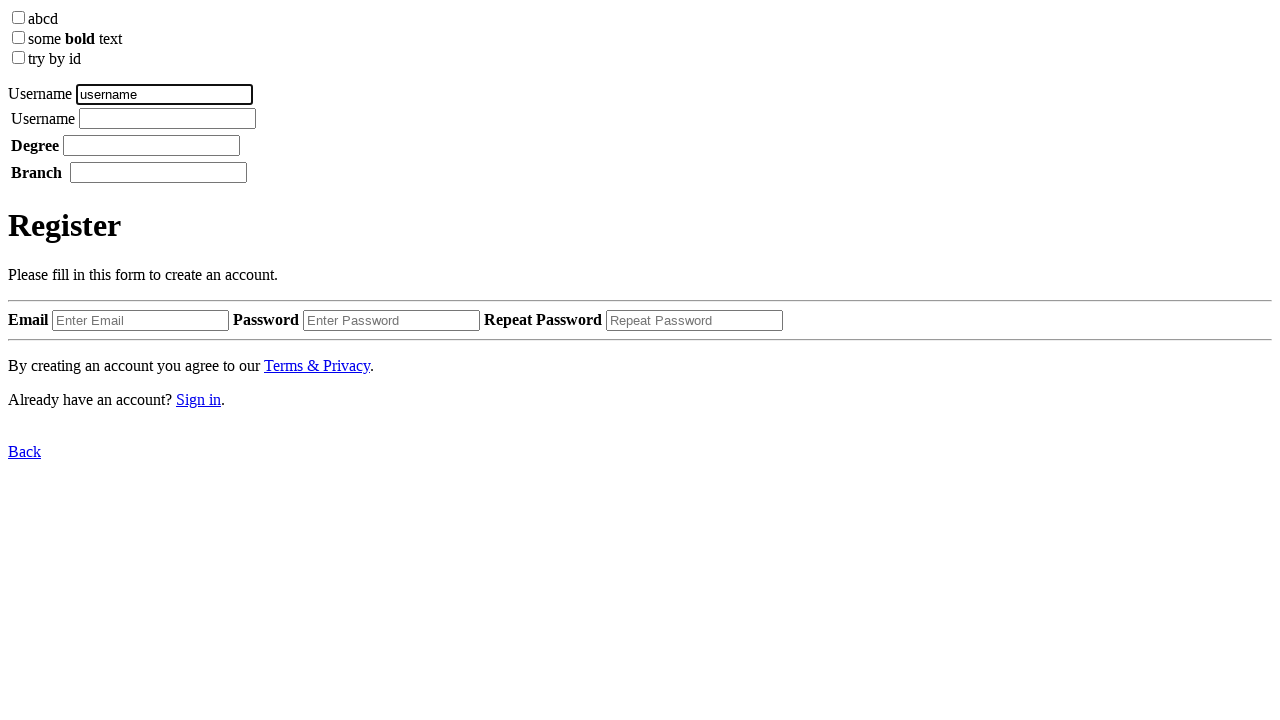

Typed 'tom' using keyboard
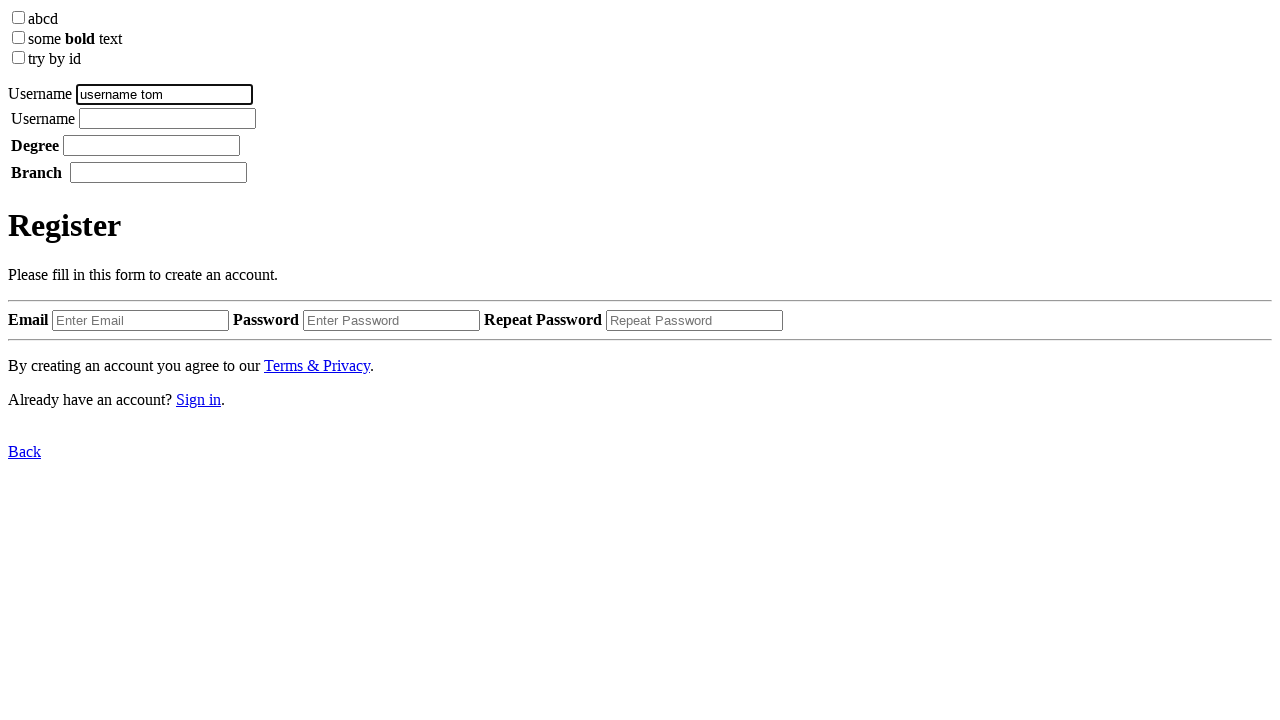

Pressed Backspace key
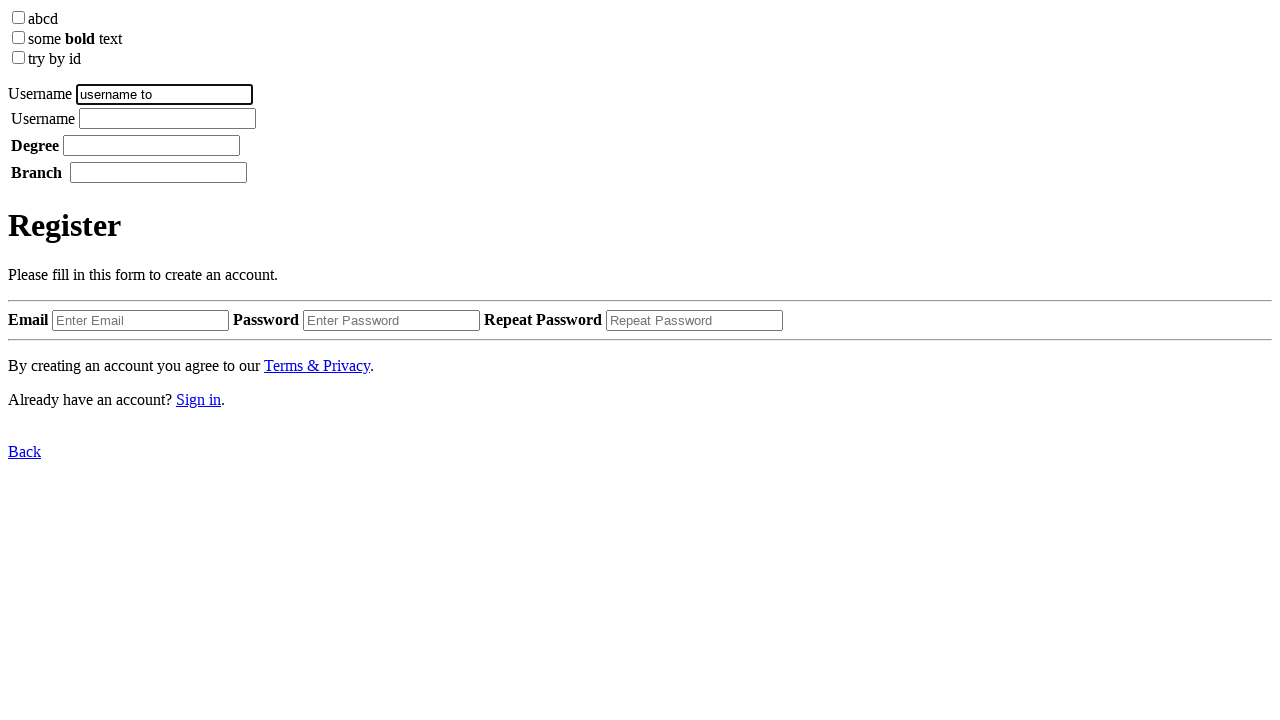

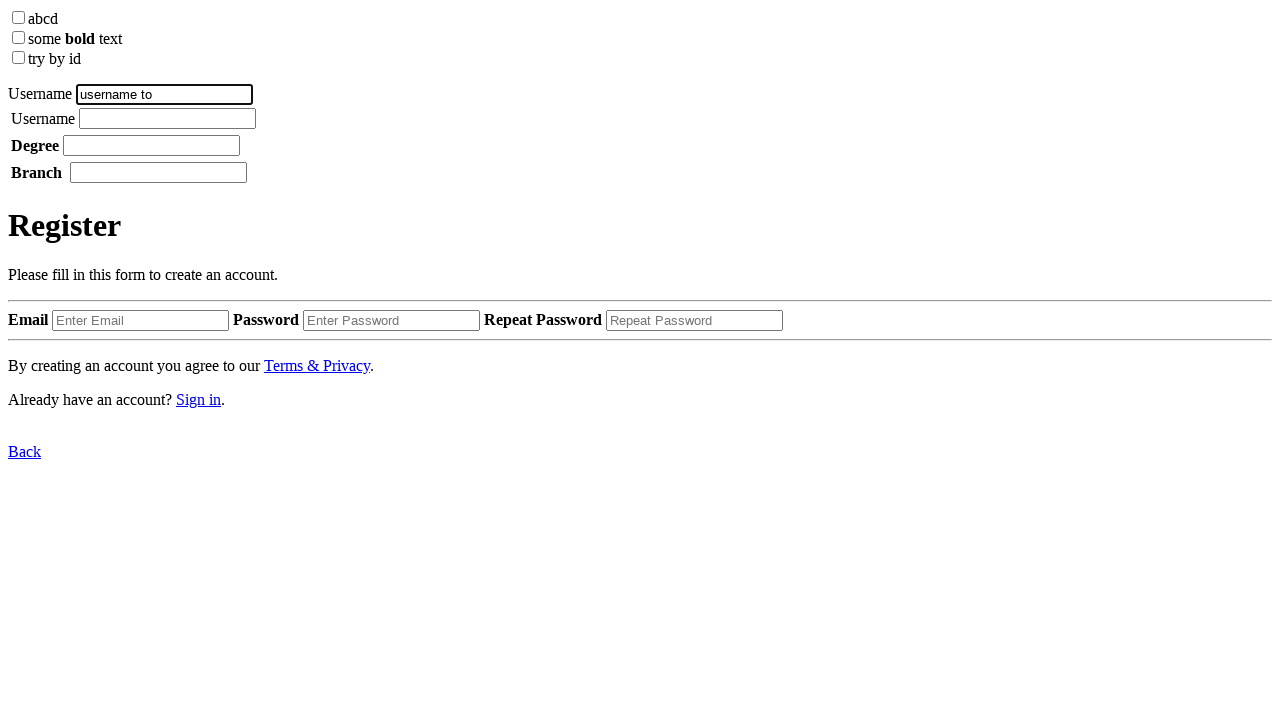